Tests dropdown selection functionality on OrangeHRM trial form by selecting country using different methods (index, value, and visible text)

Starting URL: https://www.orangehrm.com/en/30-day-free-trial

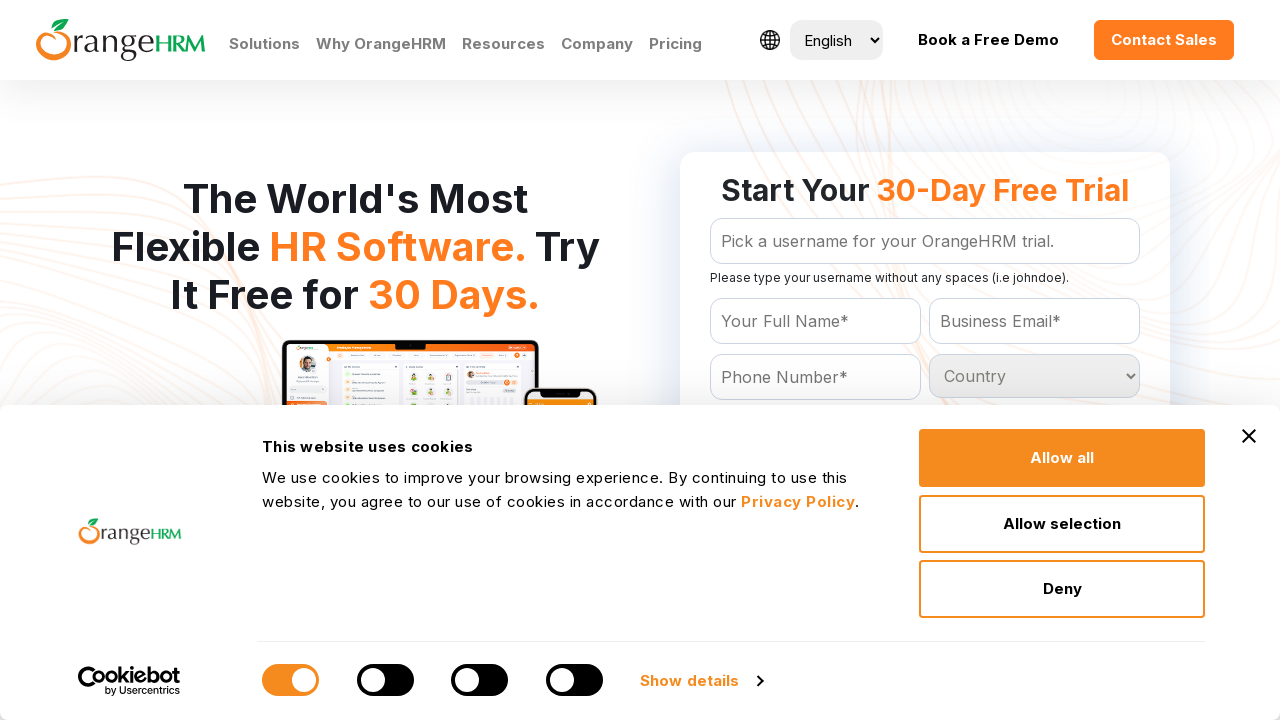

Selected 5th option in country dropdown by index on #Form_getForm_Country
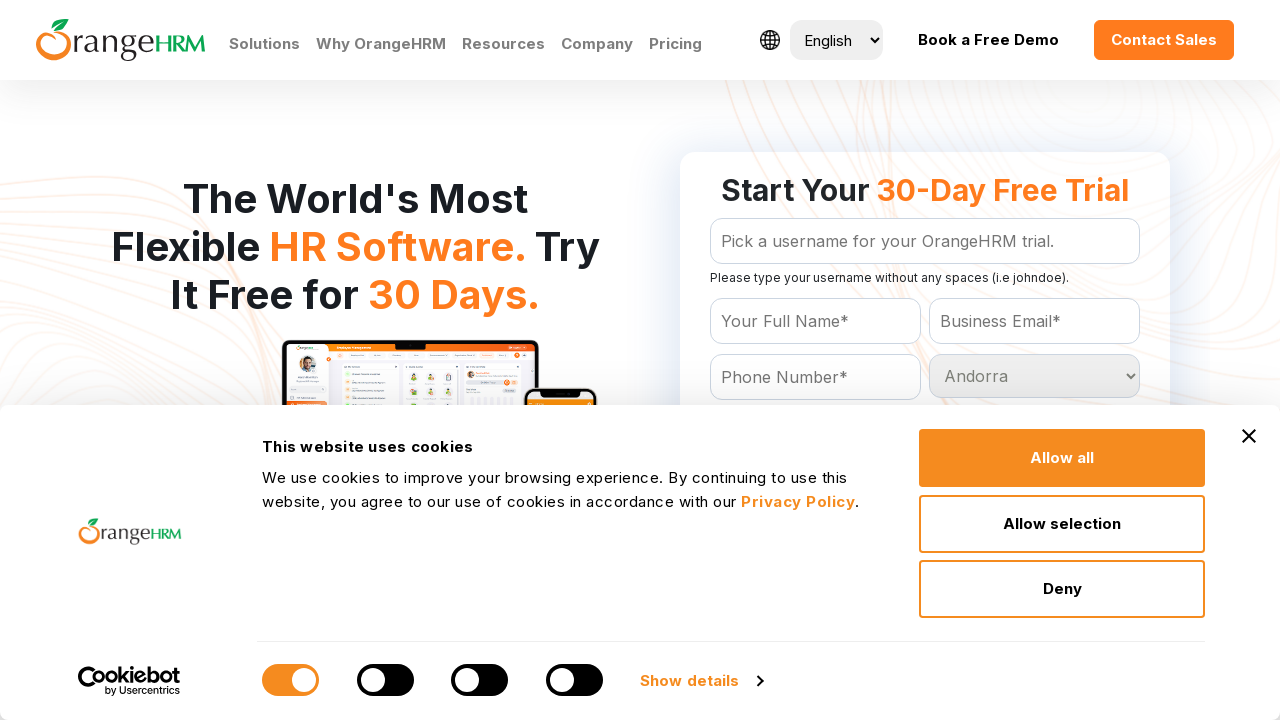

Waited 2 seconds before next country selection
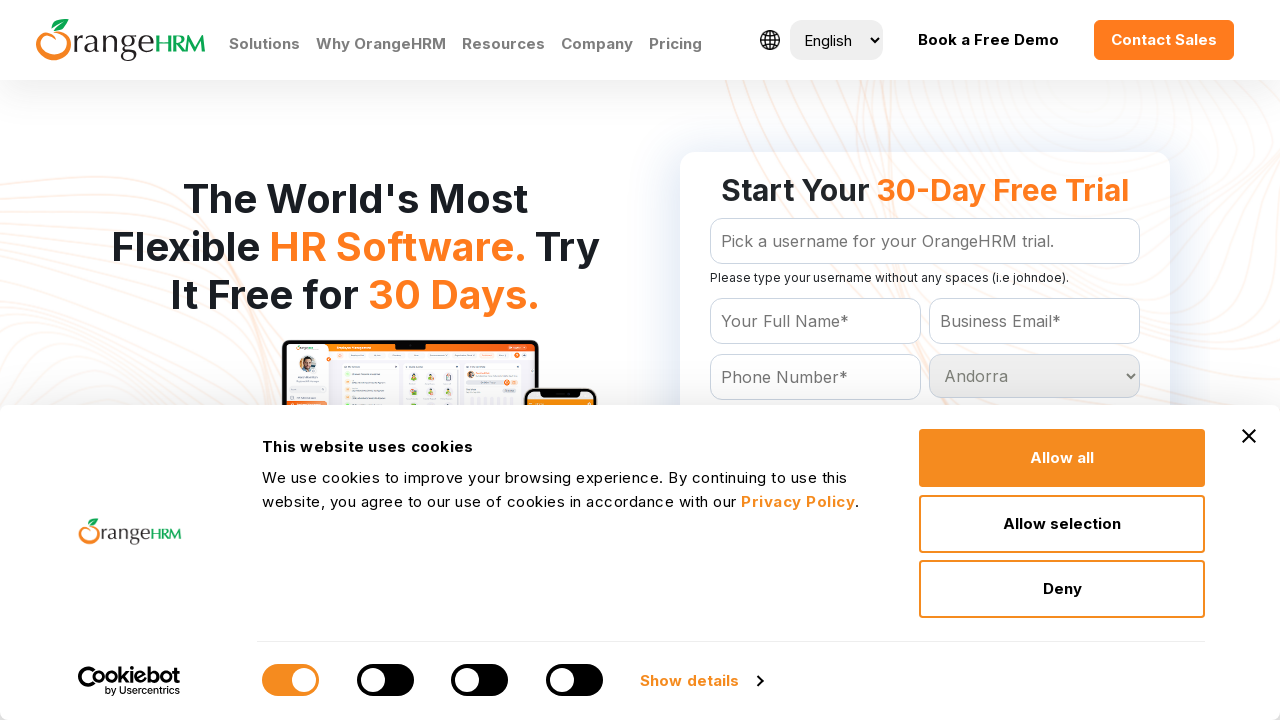

Selected Belgium in country dropdown by value attribute on #Form_getForm_Country
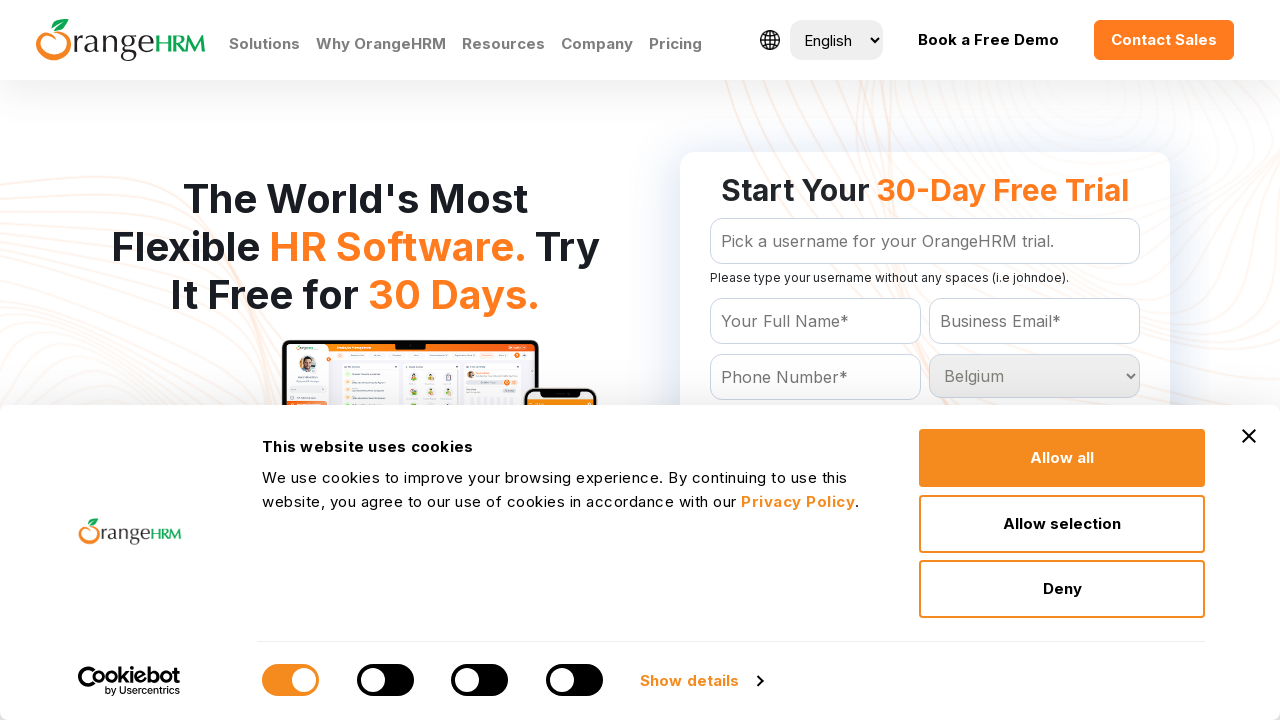

Waited 2 seconds before next country selection
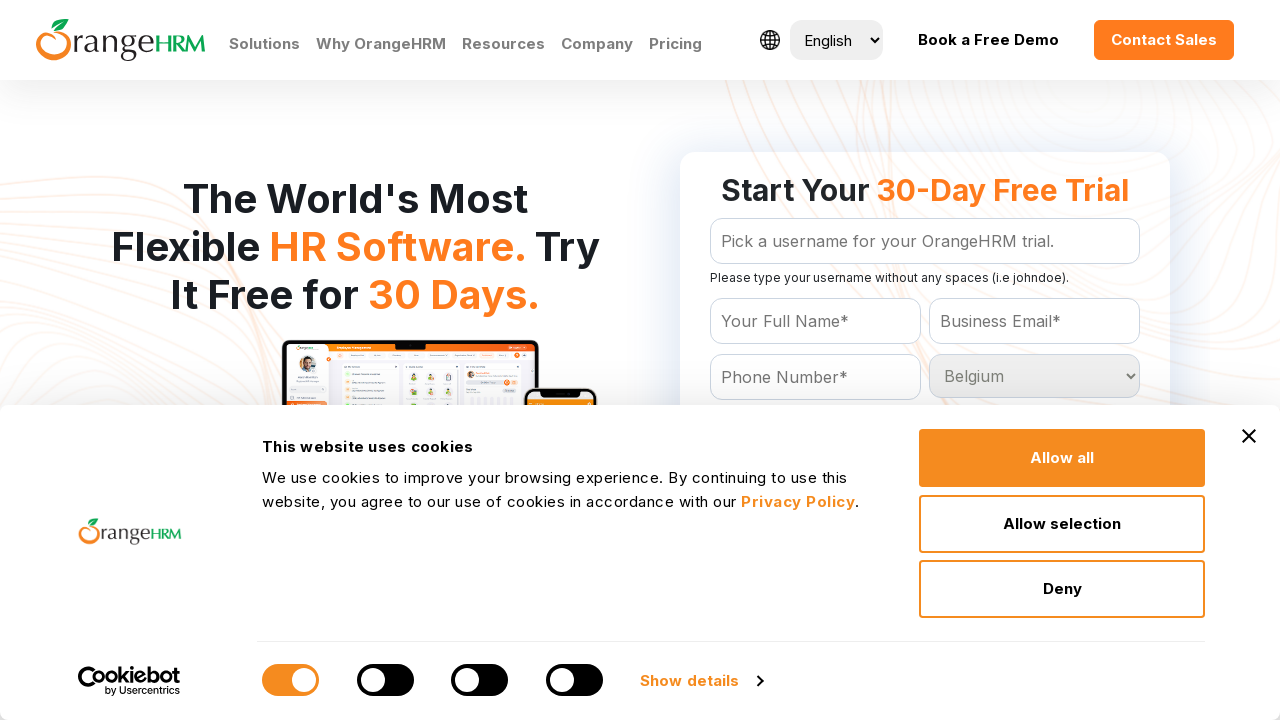

Selected India in country dropdown by visible text on #Form_getForm_Country
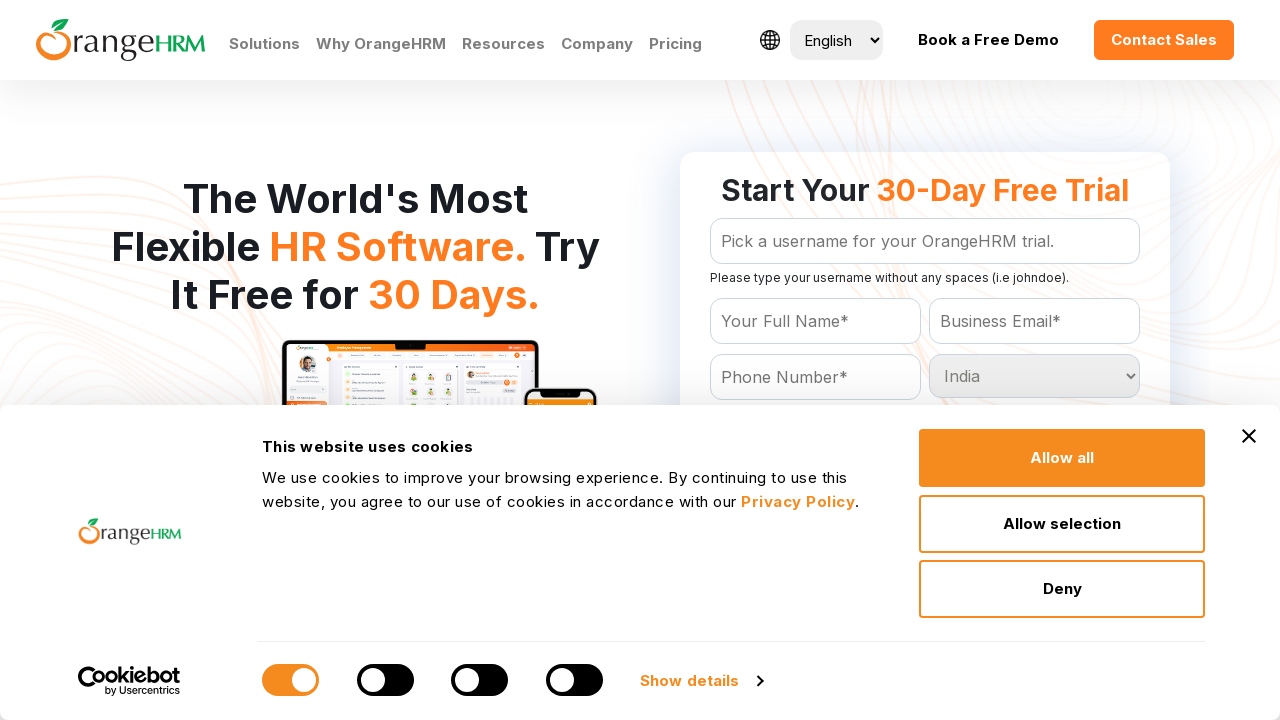

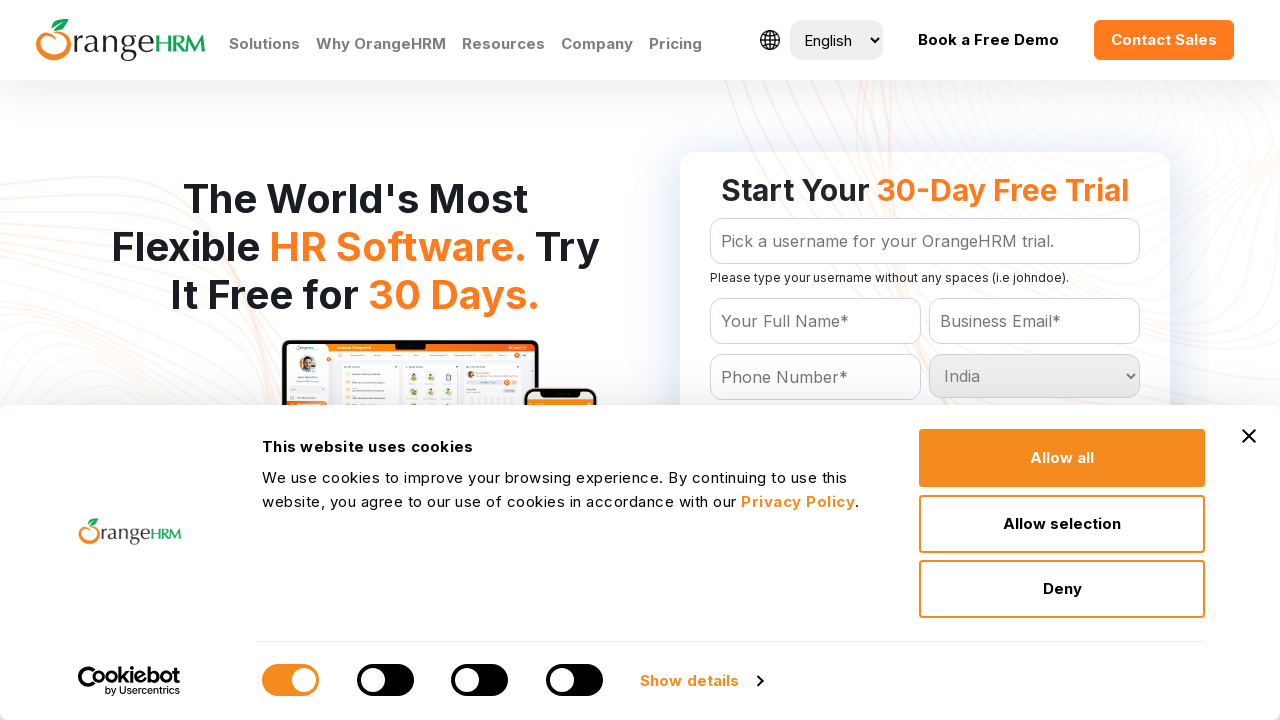